Tests date picker functionality by clicking on the date field, entering a date, and submitting it

Starting URL: https://formy-project.herokuapp.com/datepicker

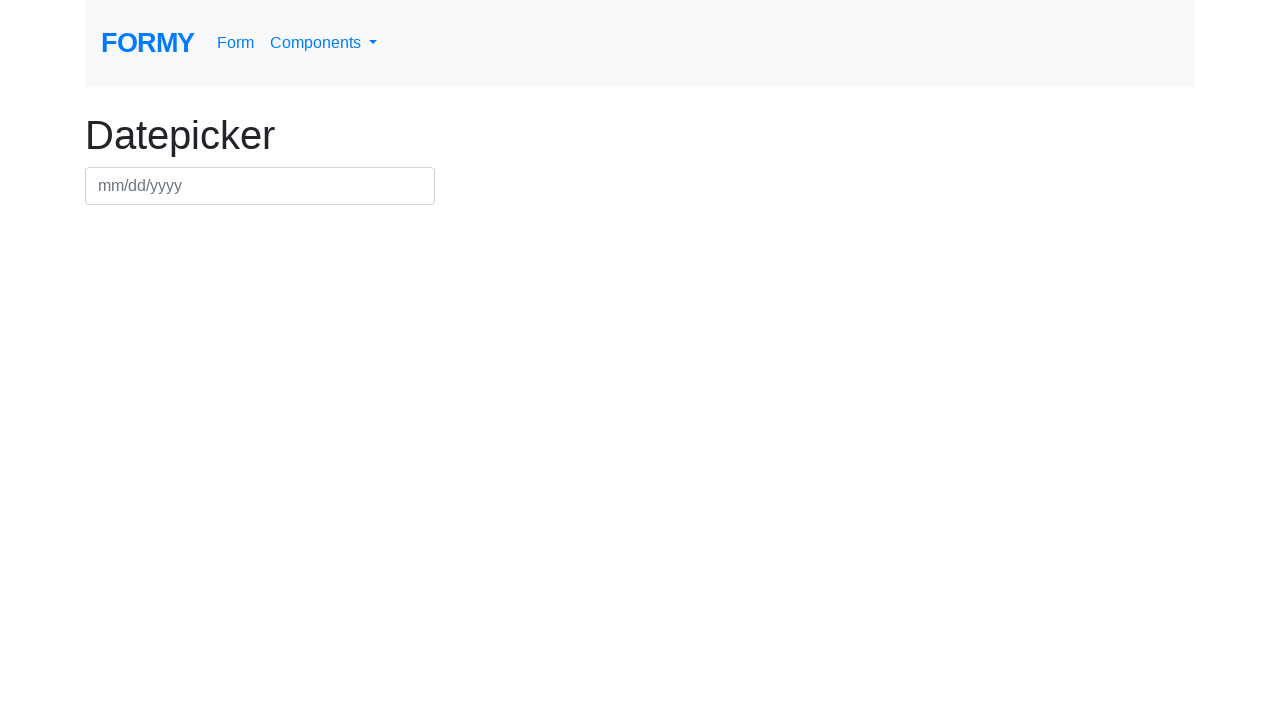

Clicked on the date picker field at (260, 186) on #datepicker
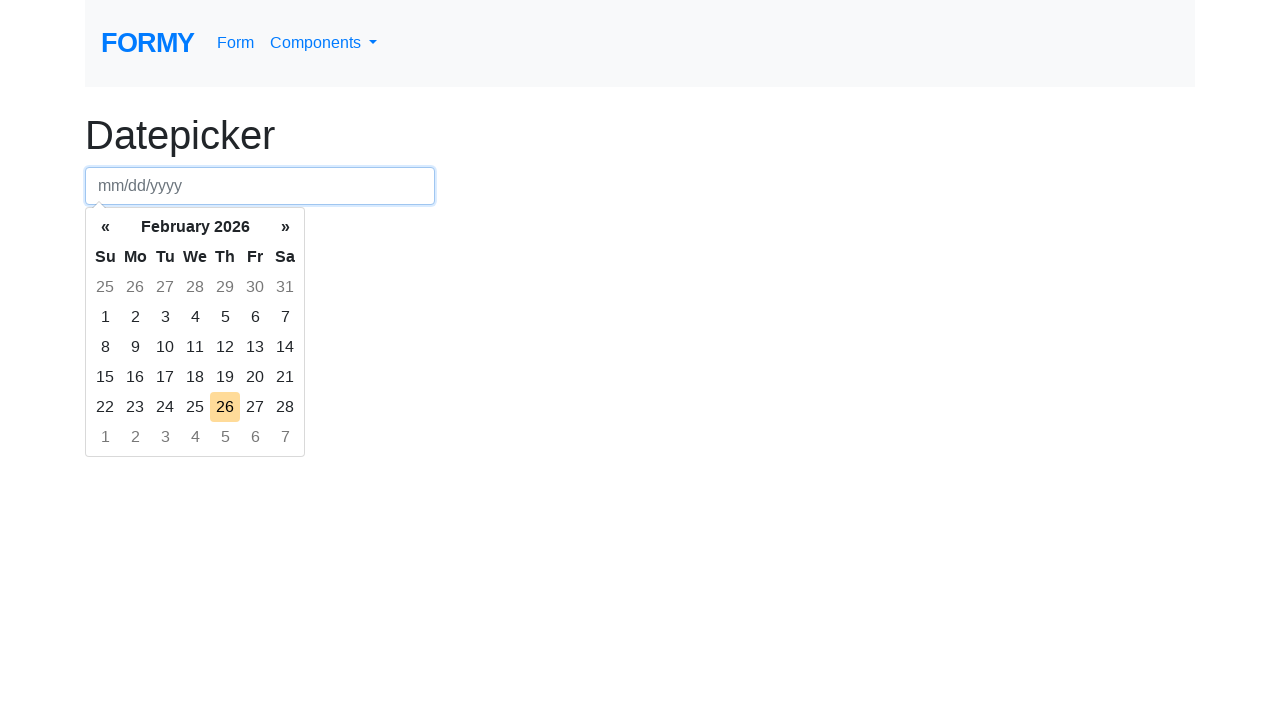

Entered date '01/01/1991' into the date picker on #datepicker
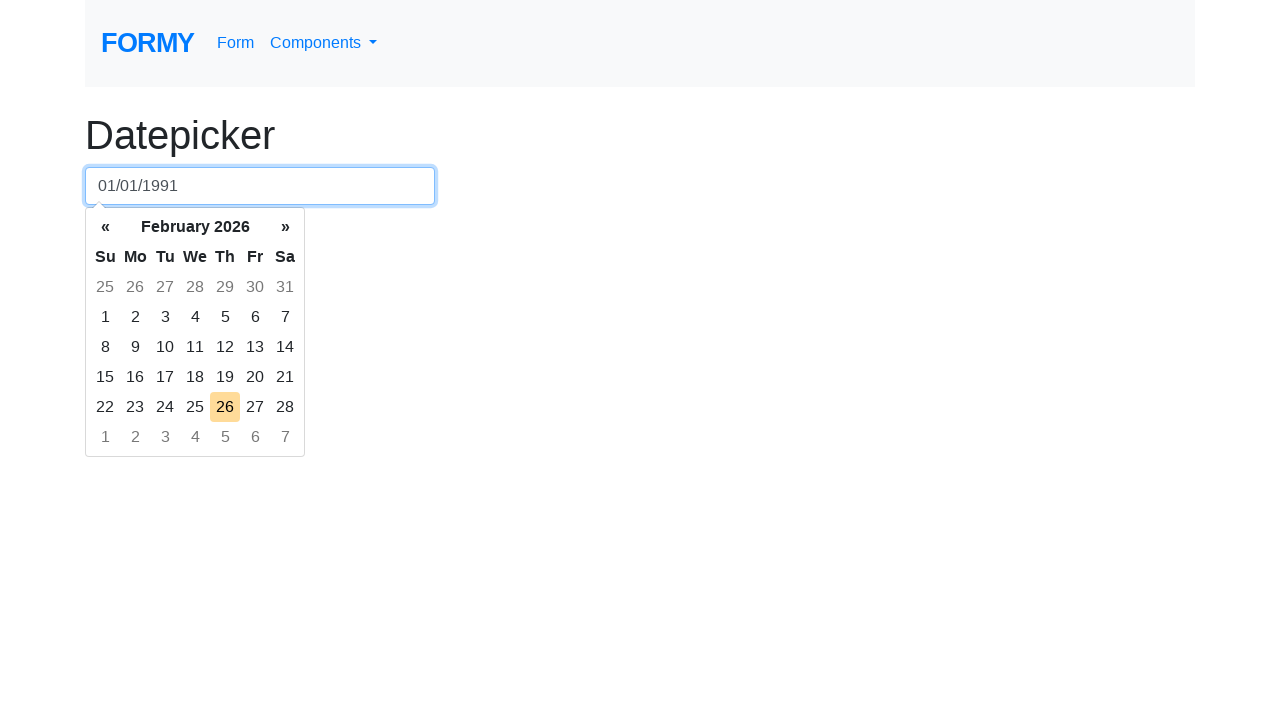

Pressed Enter to submit the date on #datepicker
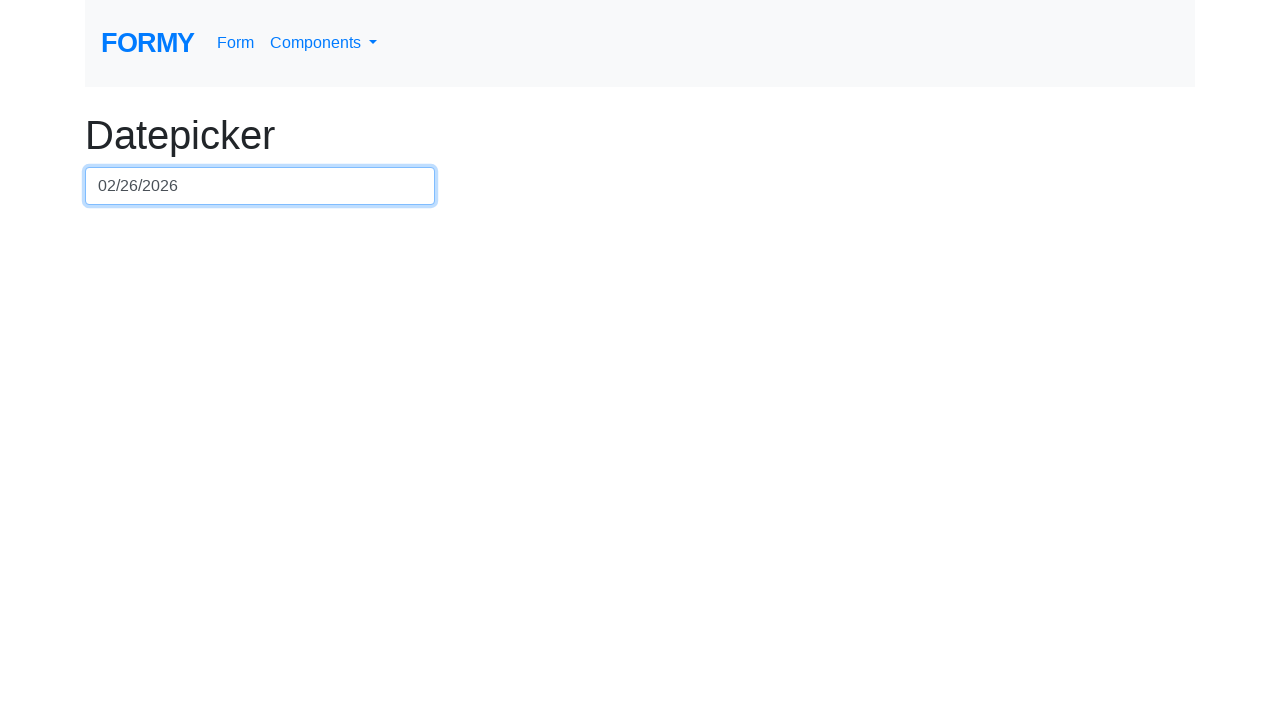

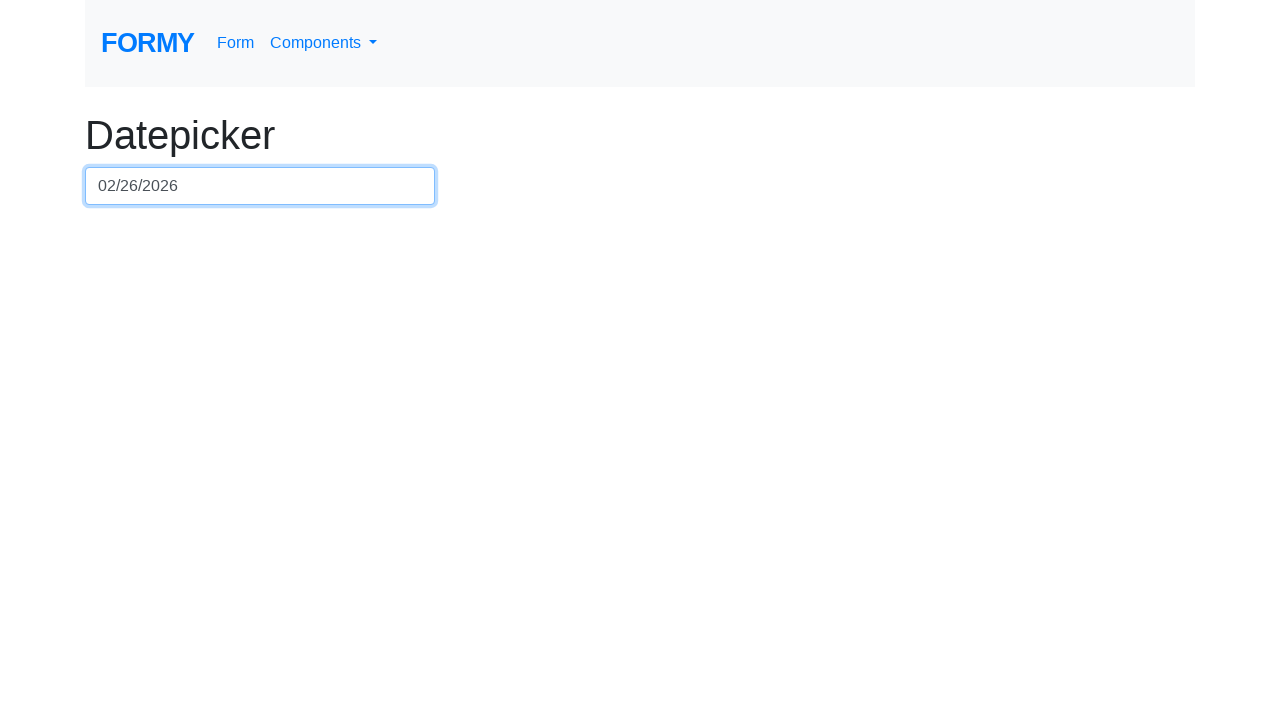